Tests right-click functionality on a button element and verifies the success message appears

Starting URL: https://demoqa.com/buttons

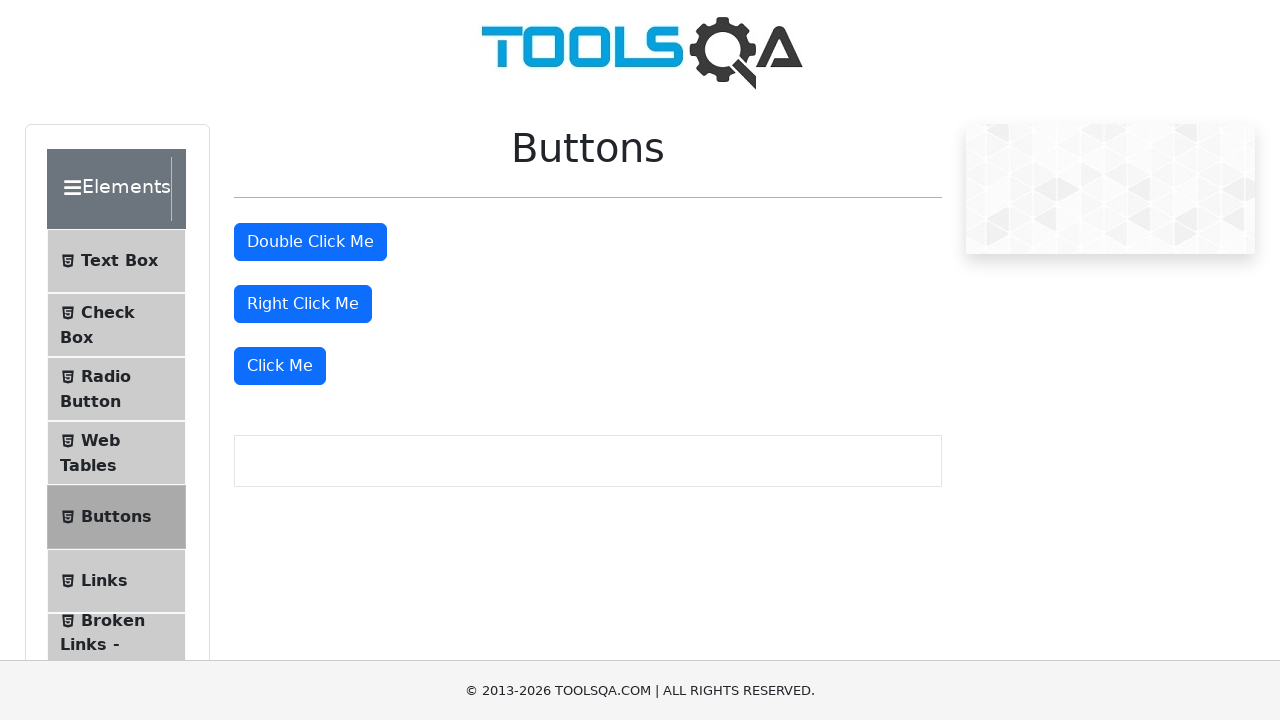

Located the right-click button element
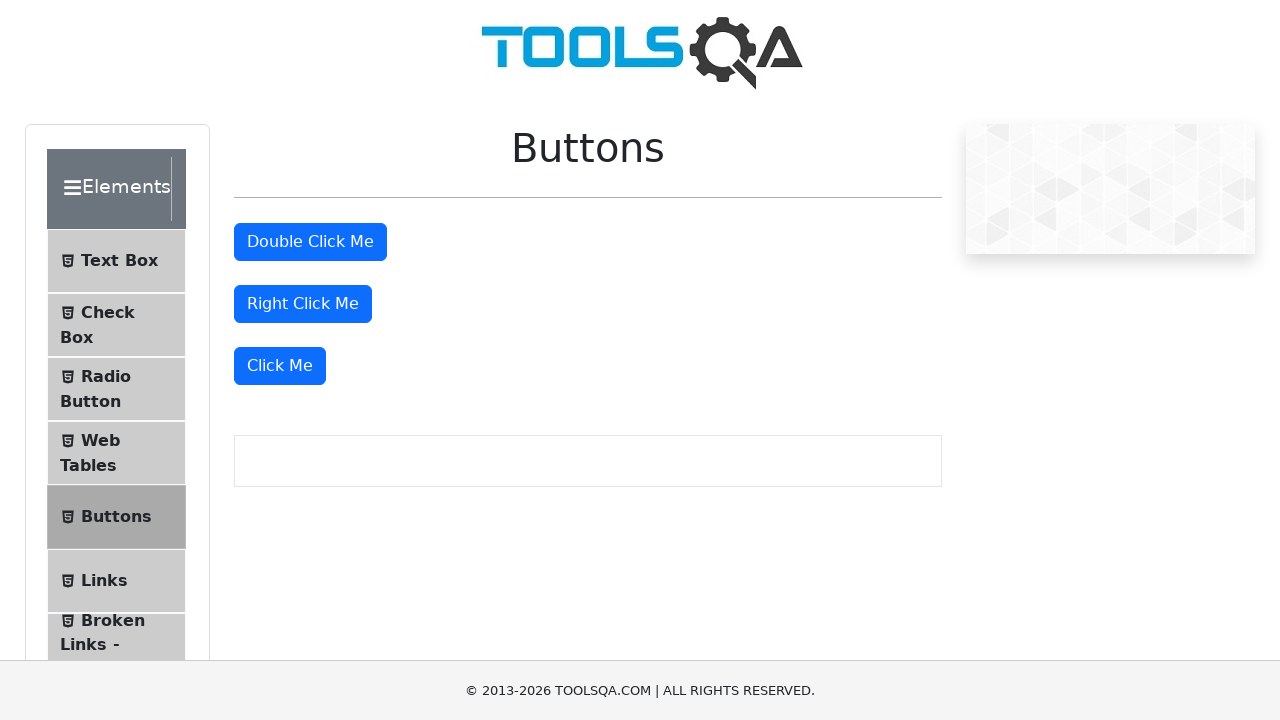

Performed right-click action on the button at (303, 304) on #rightClickBtn
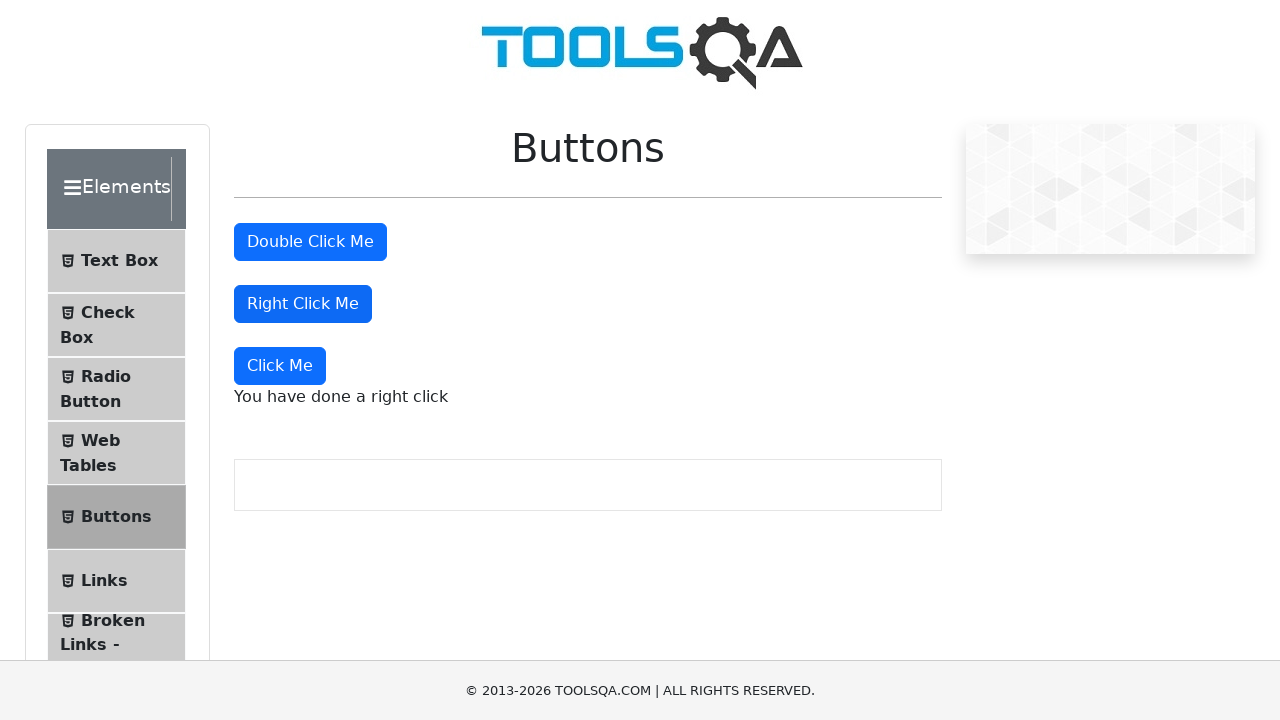

Located the success message element
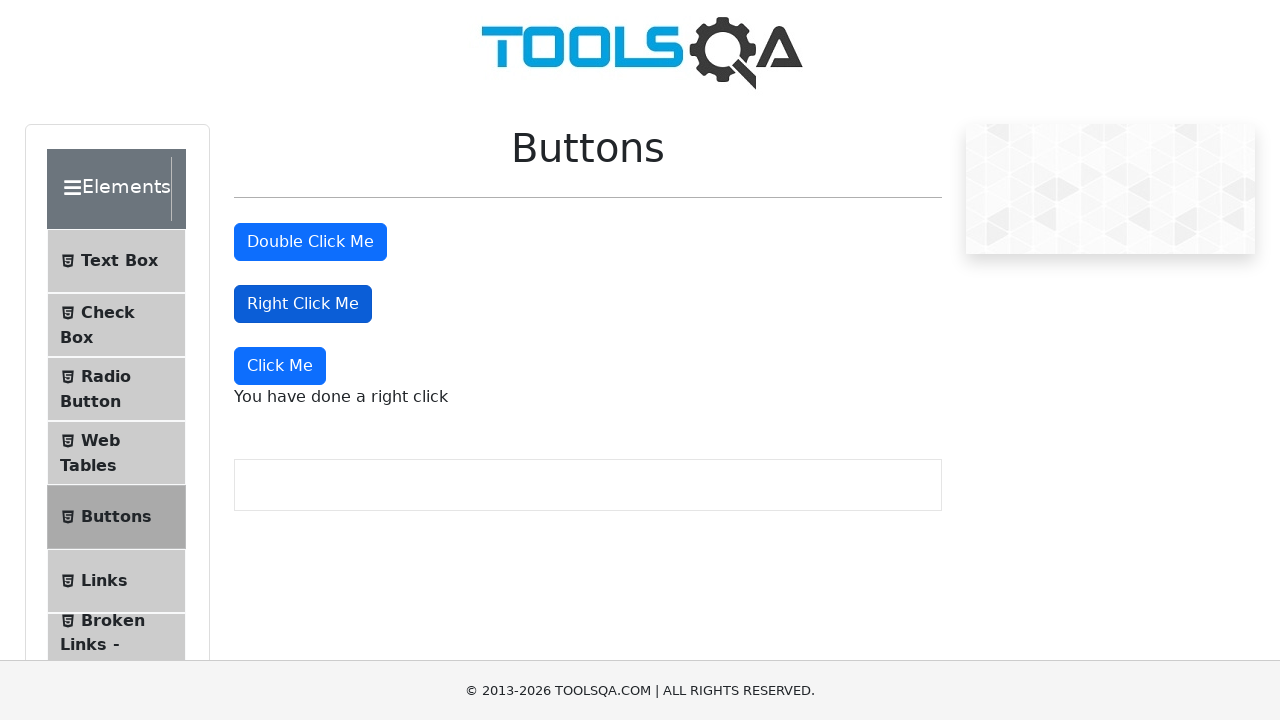

Waited for success message to appear
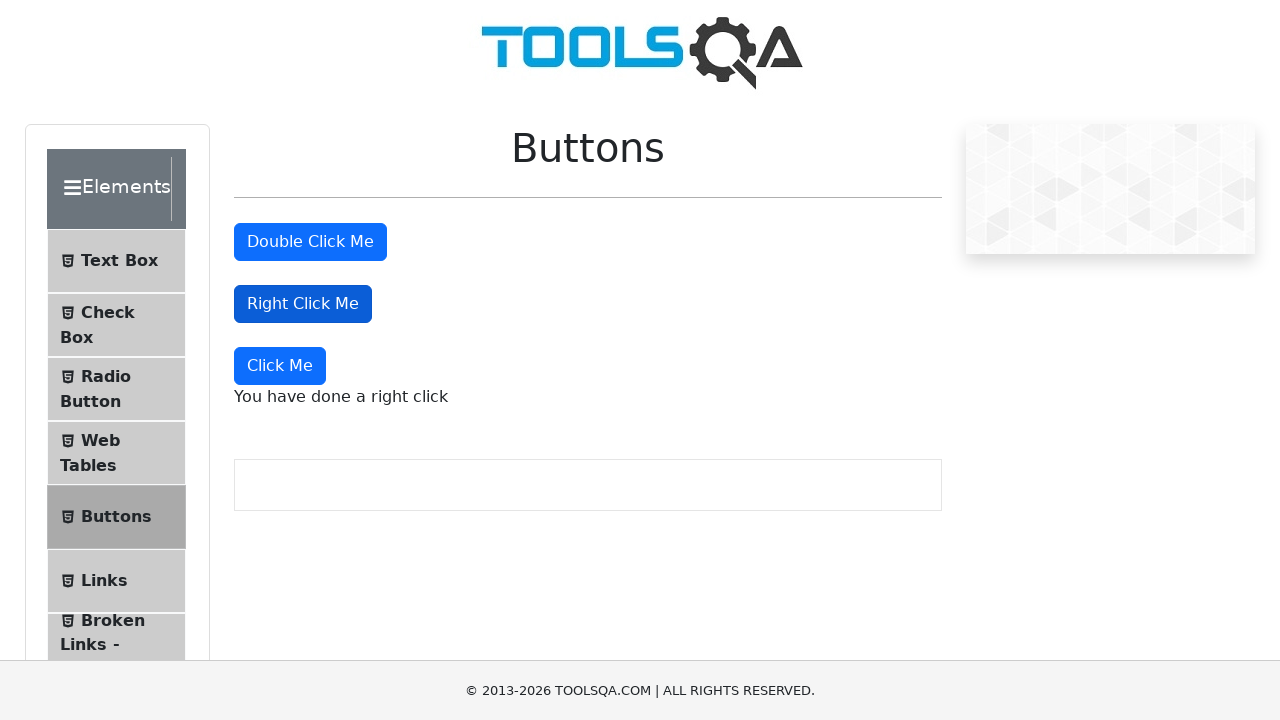

Verified success message text is 'You have done a right click'
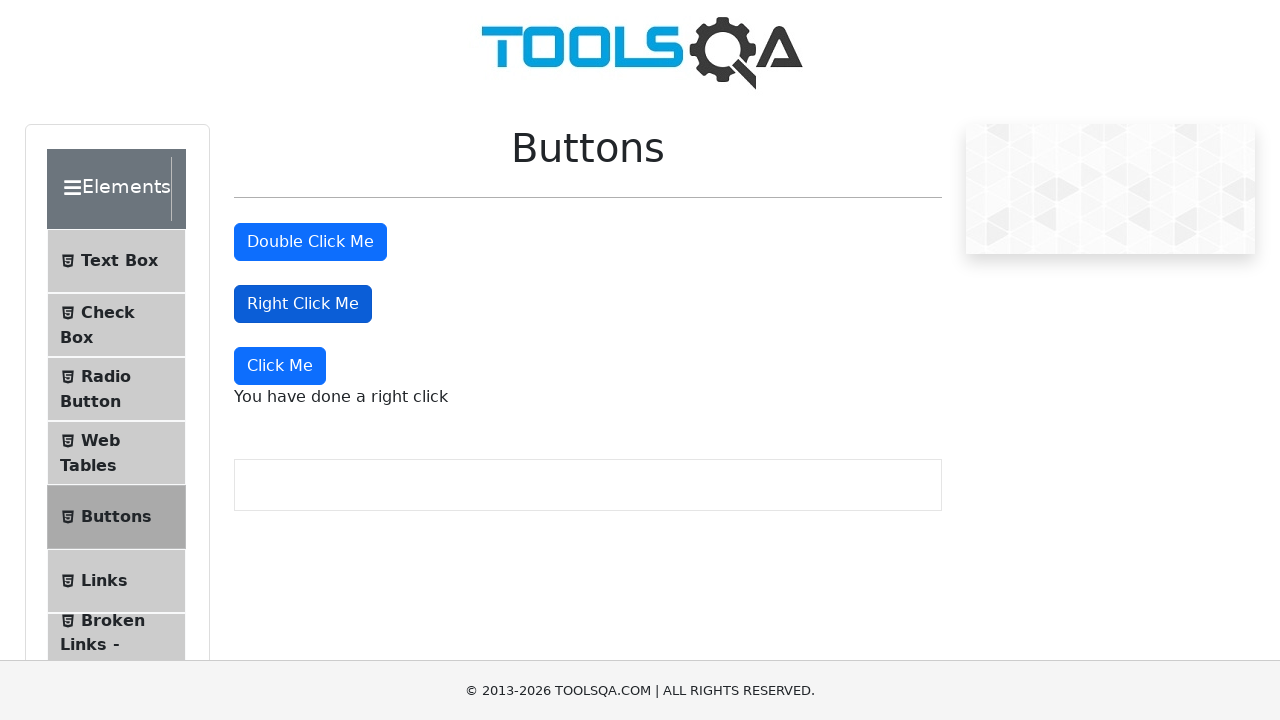

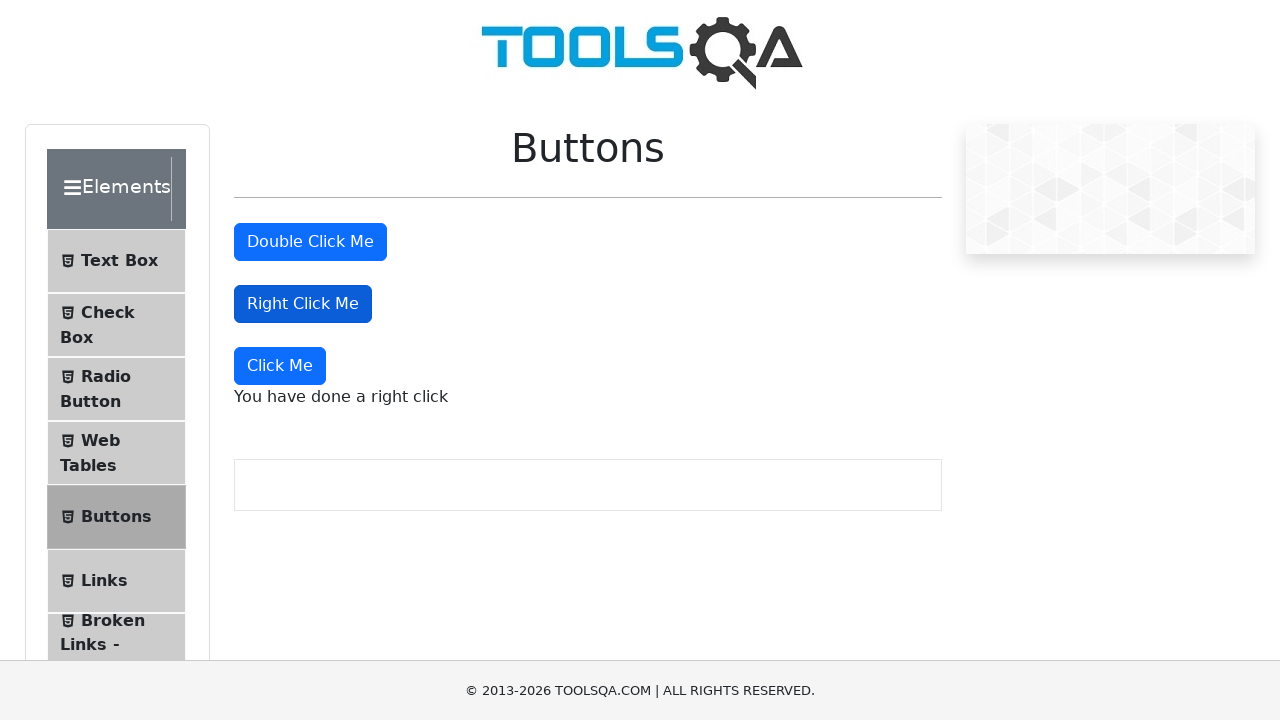